Tests form interactions using relative locators to find and interact with form elements based on their position relative to other elements

Starting URL: https://rahulshettyacademy.com/angularpractice/

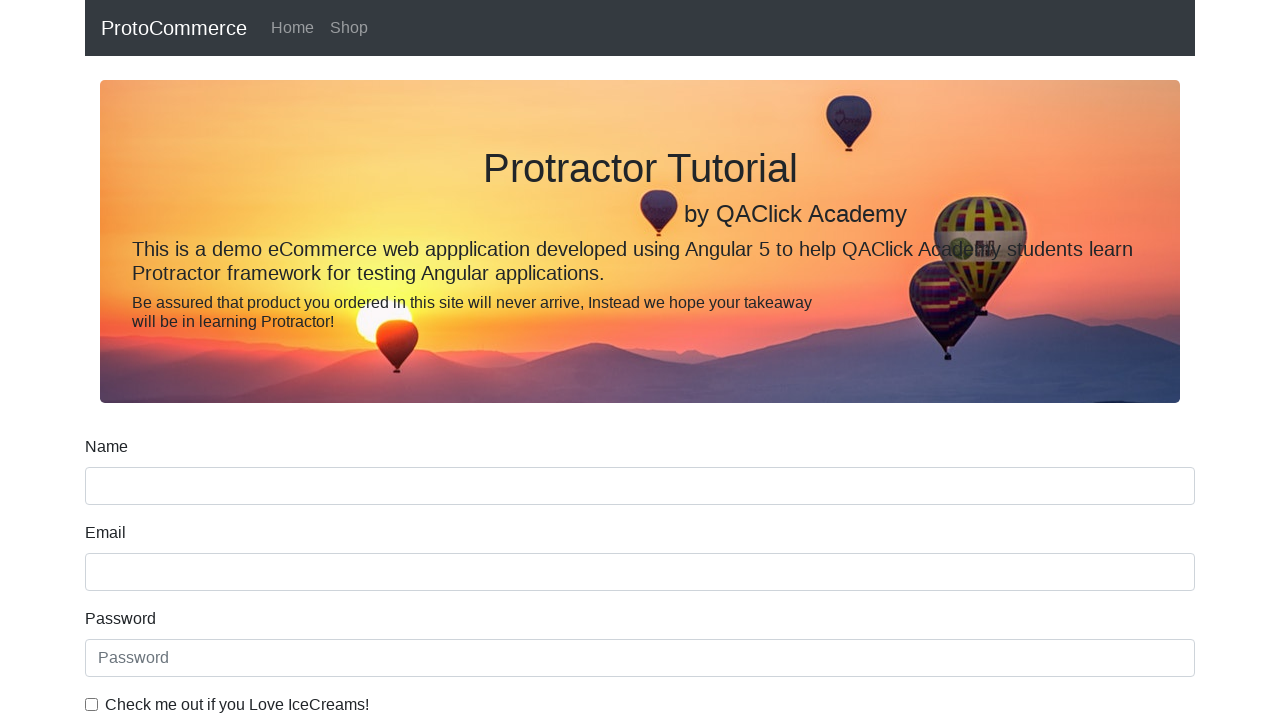

Located the name input field
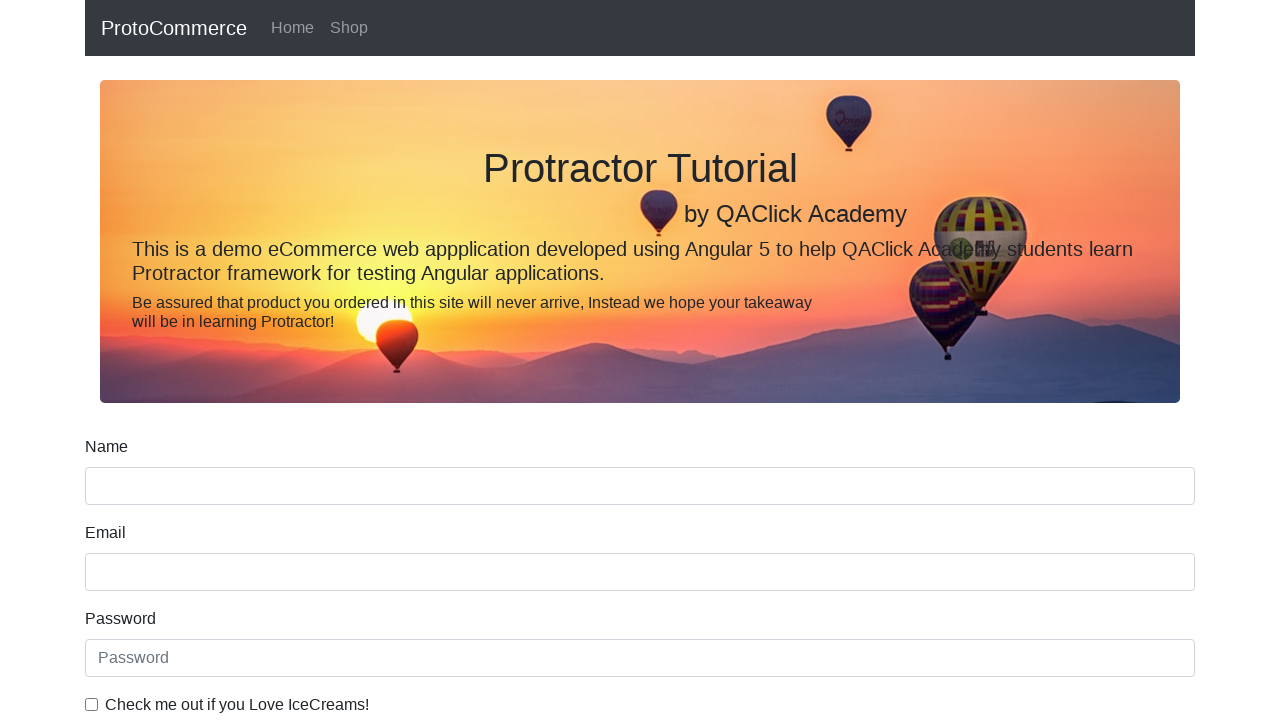

Located the label above the name input field using relative locator
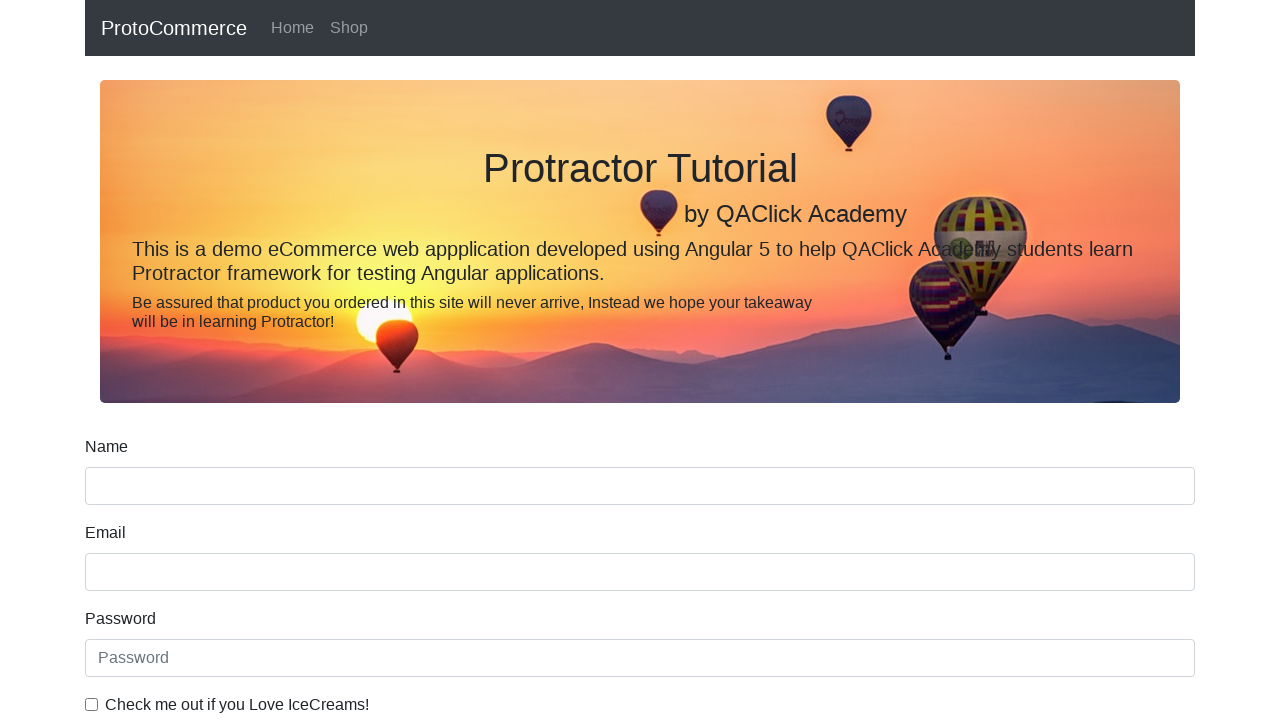

Located the date of birth label
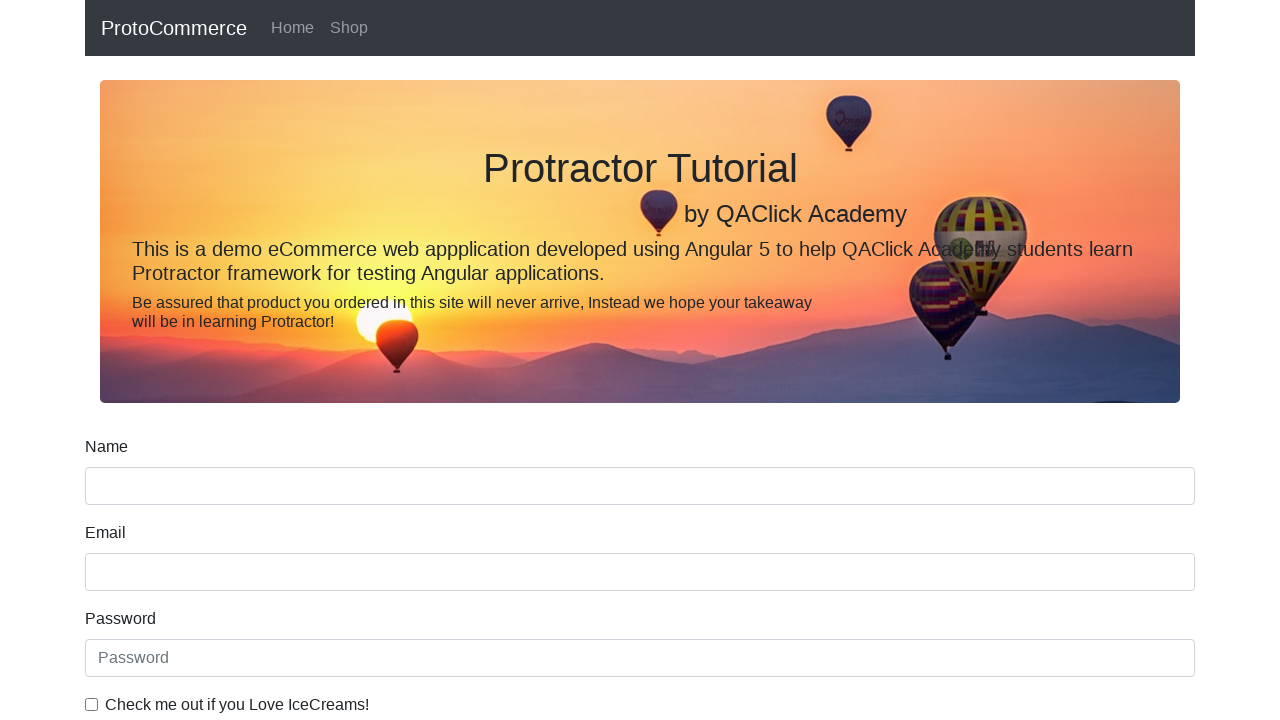

Clicked the date input field below the date of birth label at (640, 412) on input >> internal:has=":scope >> xpath=preceding-sibling::*[1][self::label[@for=
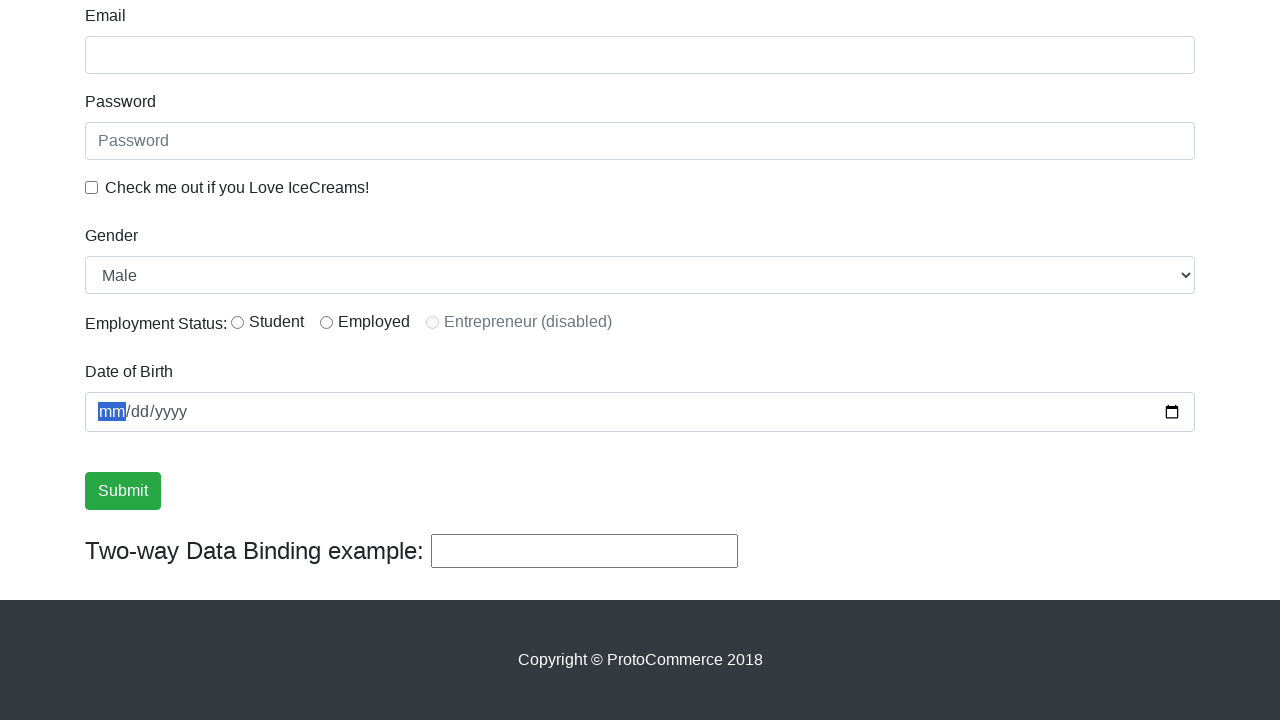

Located the ice cream checkbox label
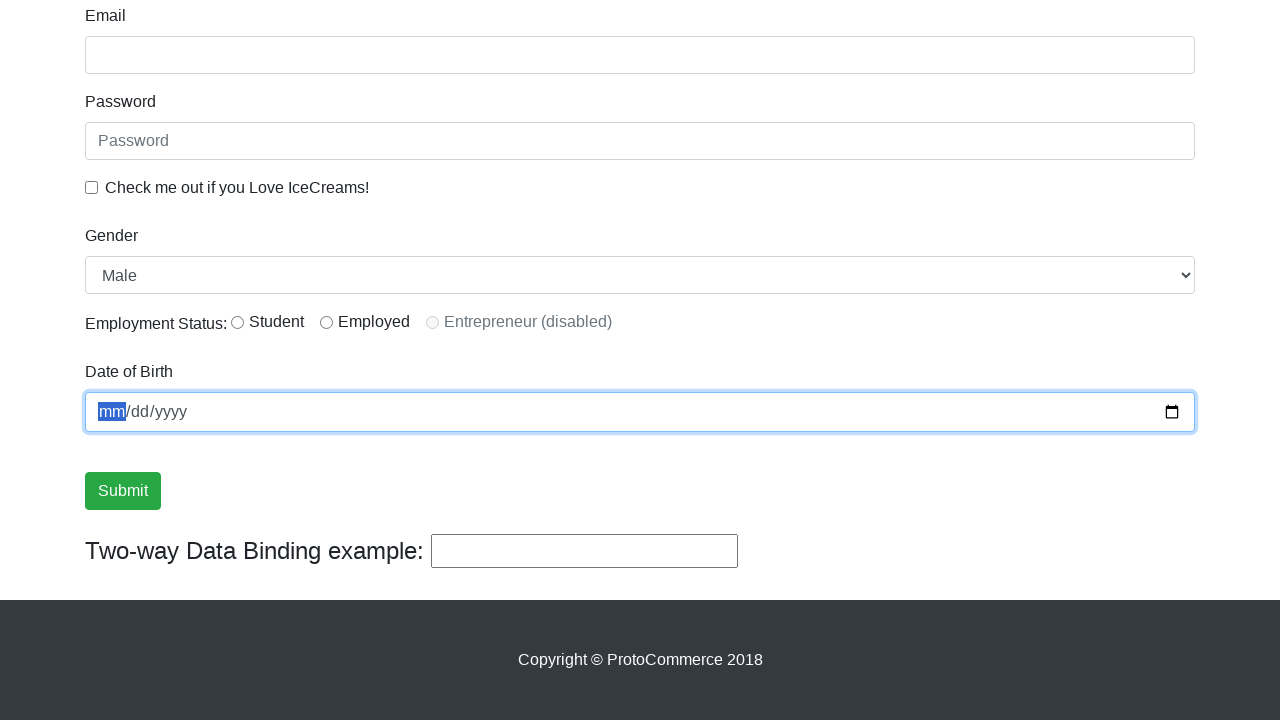

Clicked the checkbox to the left of the ice cream label at (92, 187) on text=Check me out if you Love IceCreams! >> xpath=preceding-sibling::input[1]
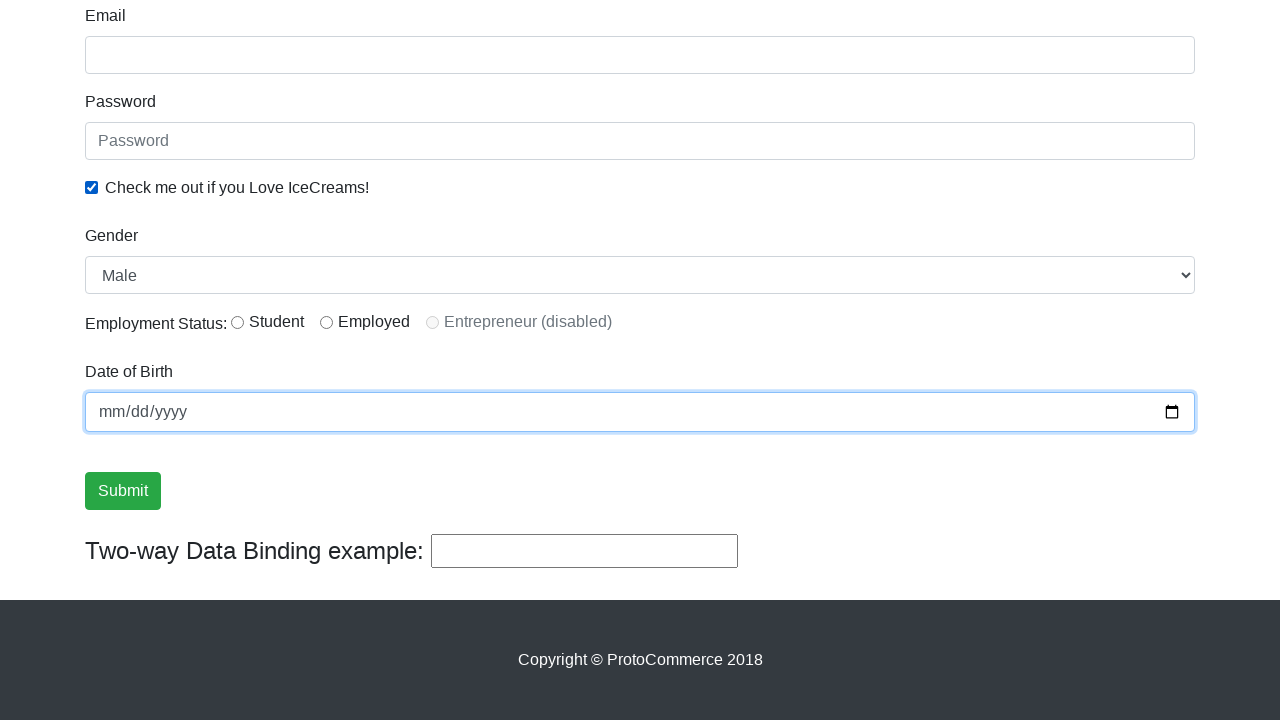

Located the inline radio button
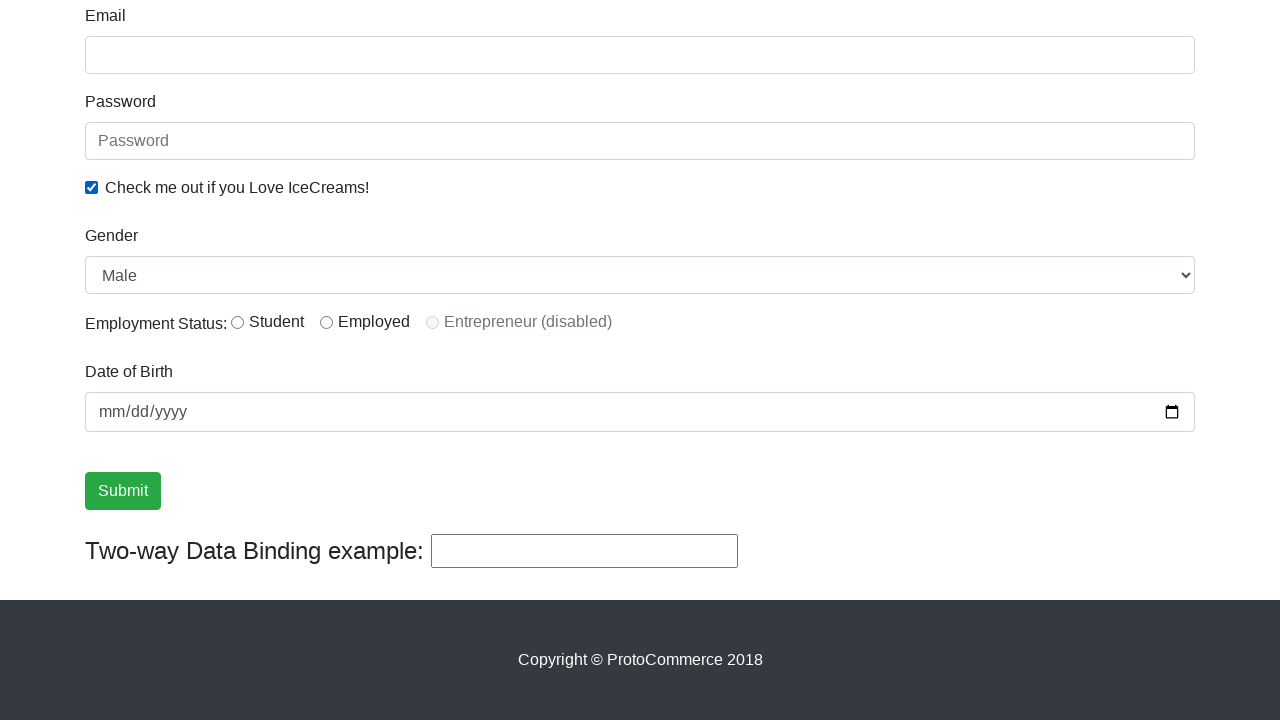

Located the label to the right of the radio button using relative locator
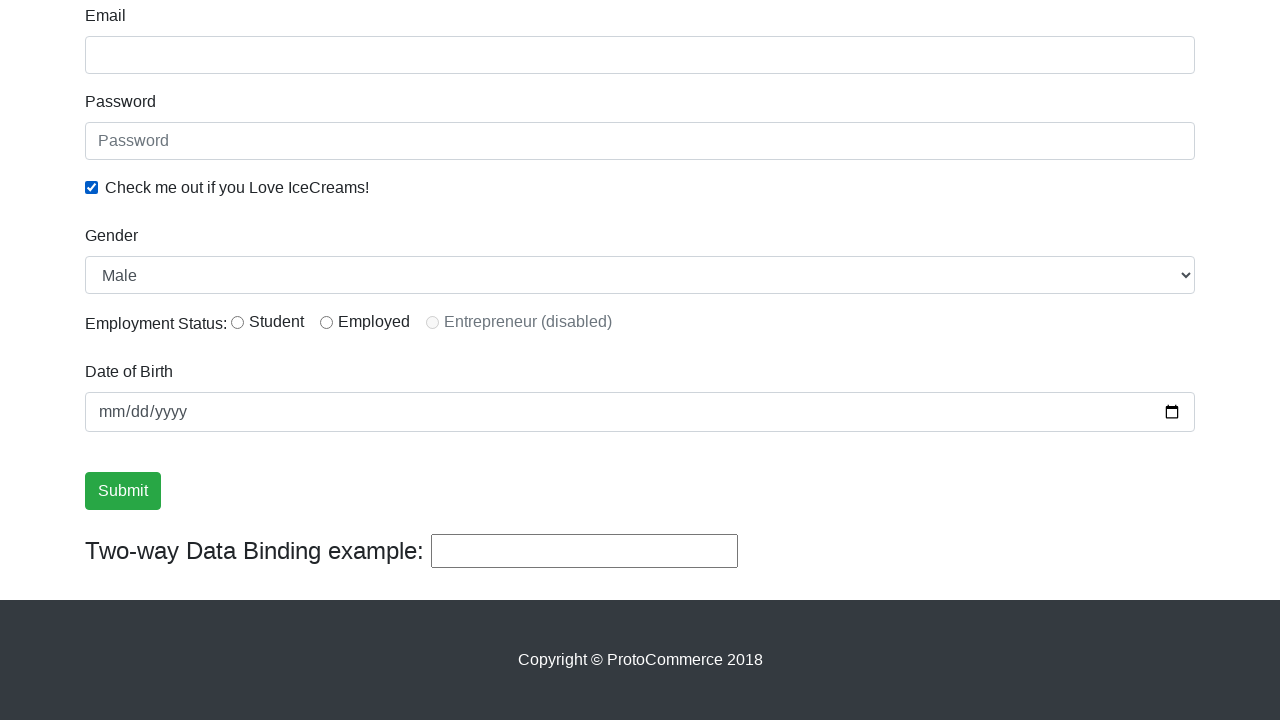

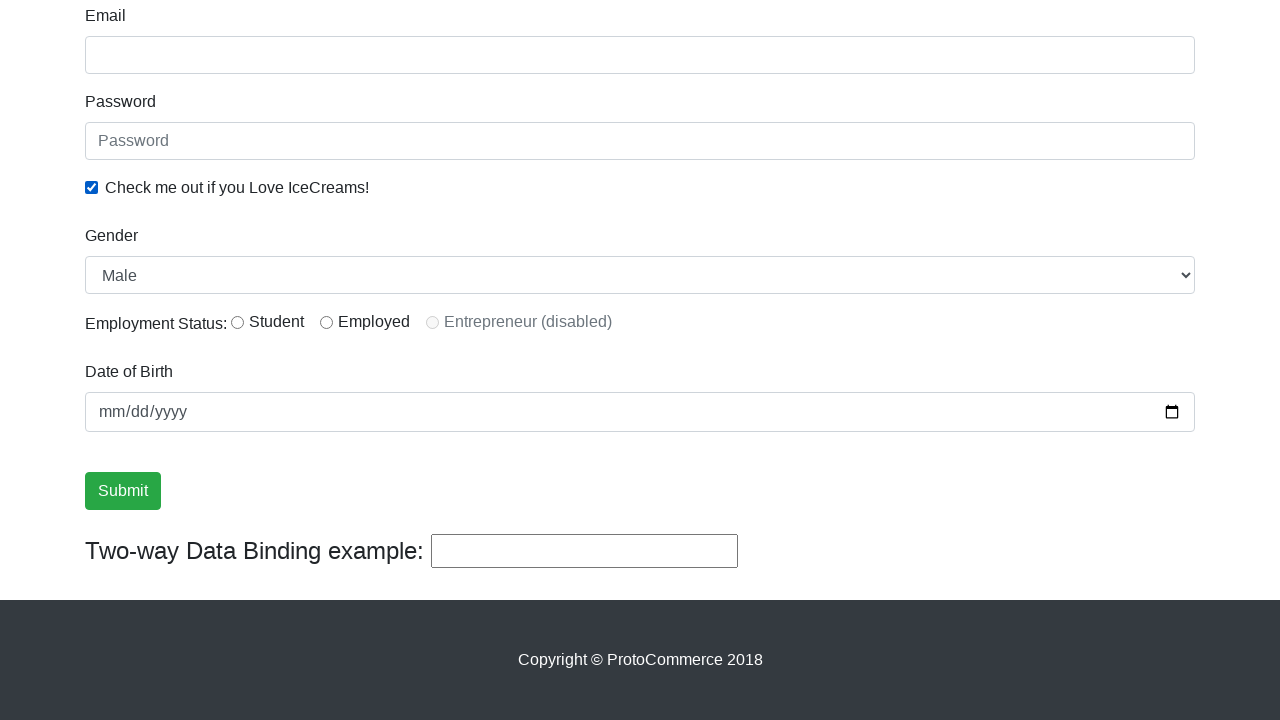